Tests handling of new browser windows by clicking a link that opens a new window and verifying both windows are accessible

Starting URL: https://www.globalsqa.com/demo-site/frames-and-windows/#Open%20New%20Window

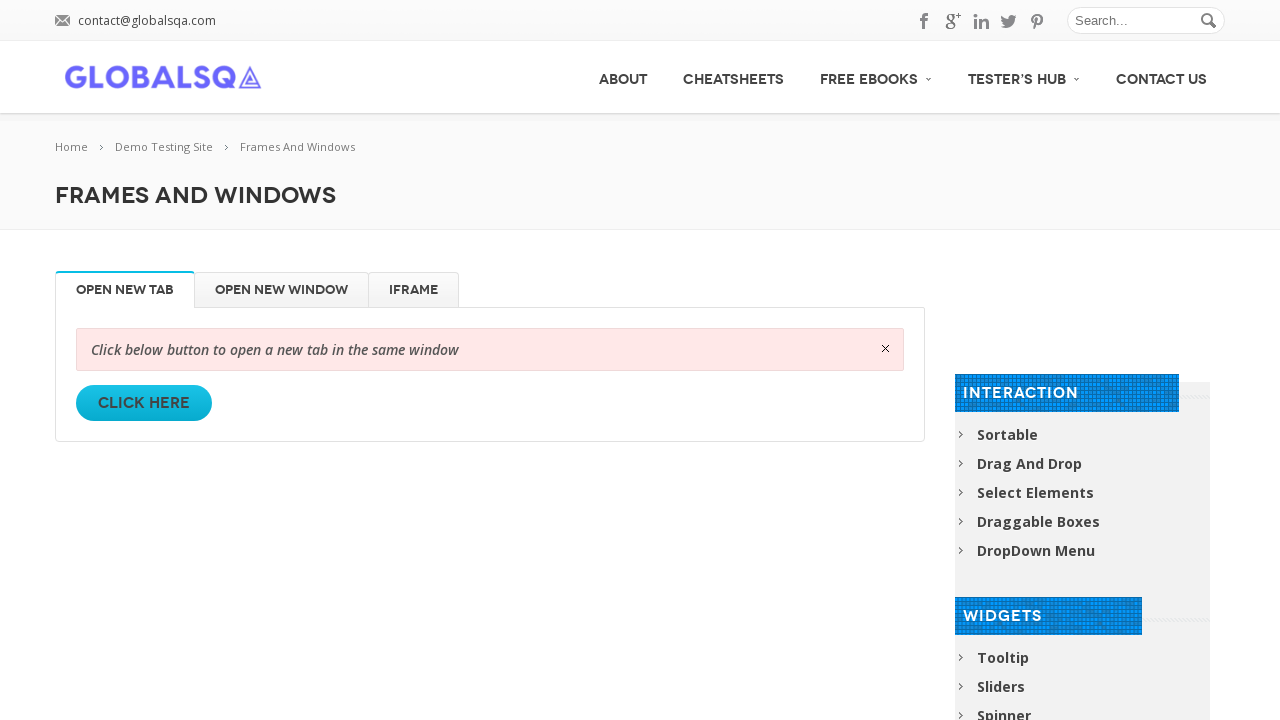

Located 'Click Here' link that opens a new window
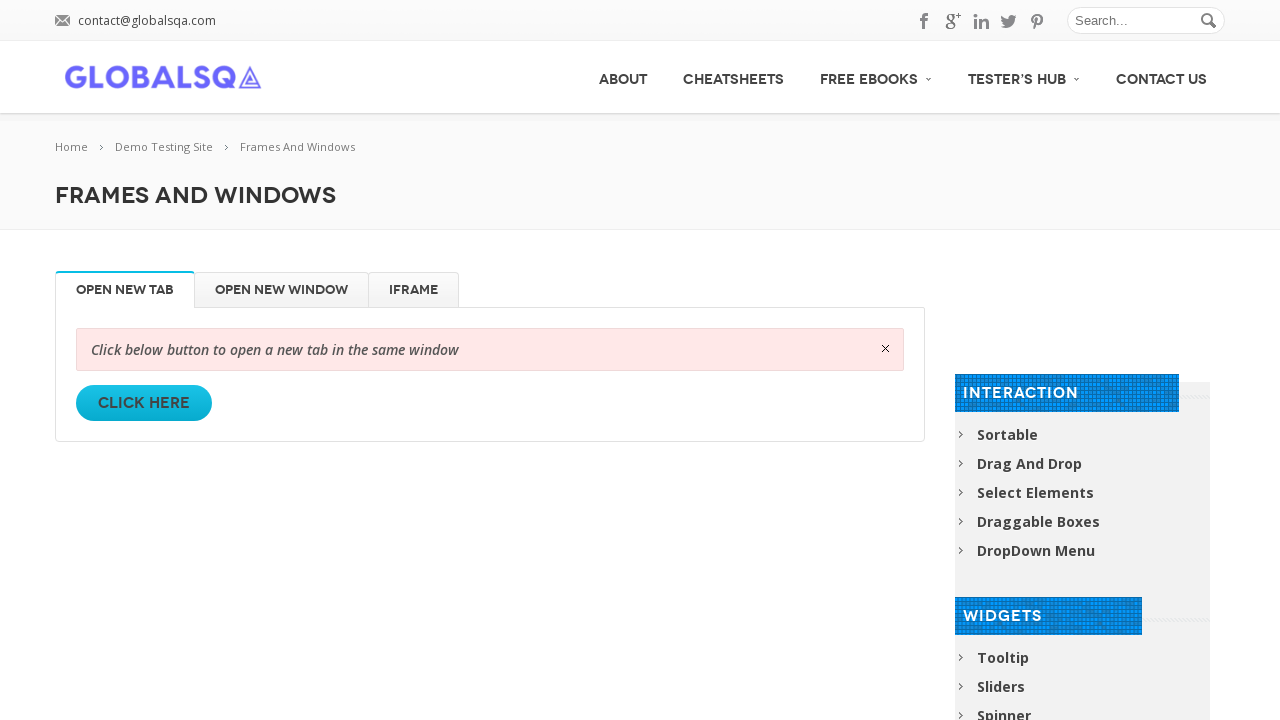

Clicked 'Click Here' link and new window opened at (144, 403) on internal:role=link[name="Click Here"i]
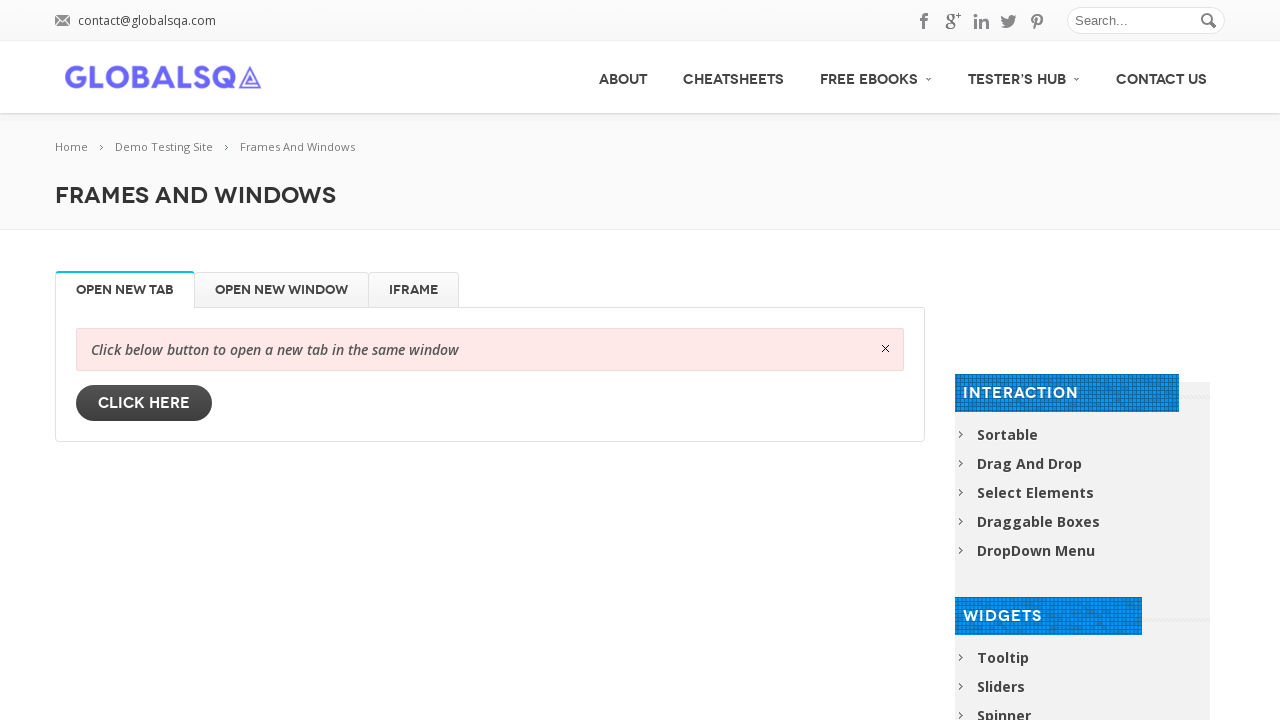

New window page object retrieved
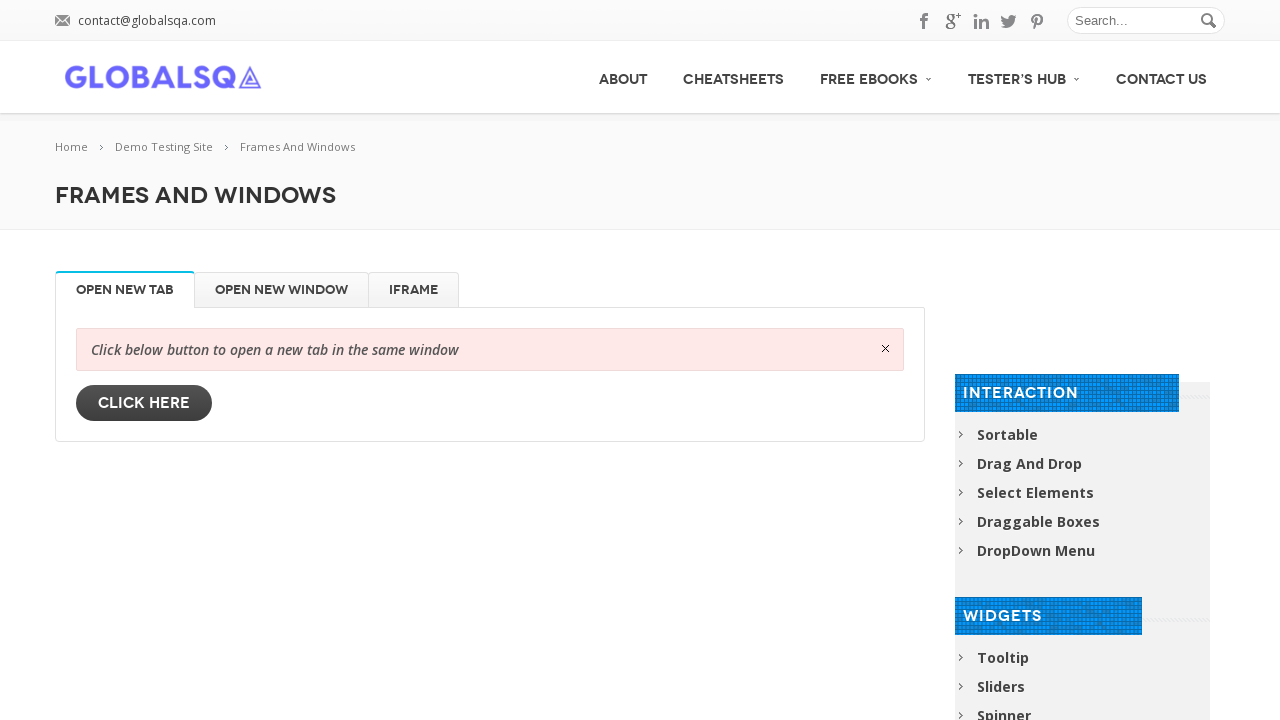

New window page loaded successfully
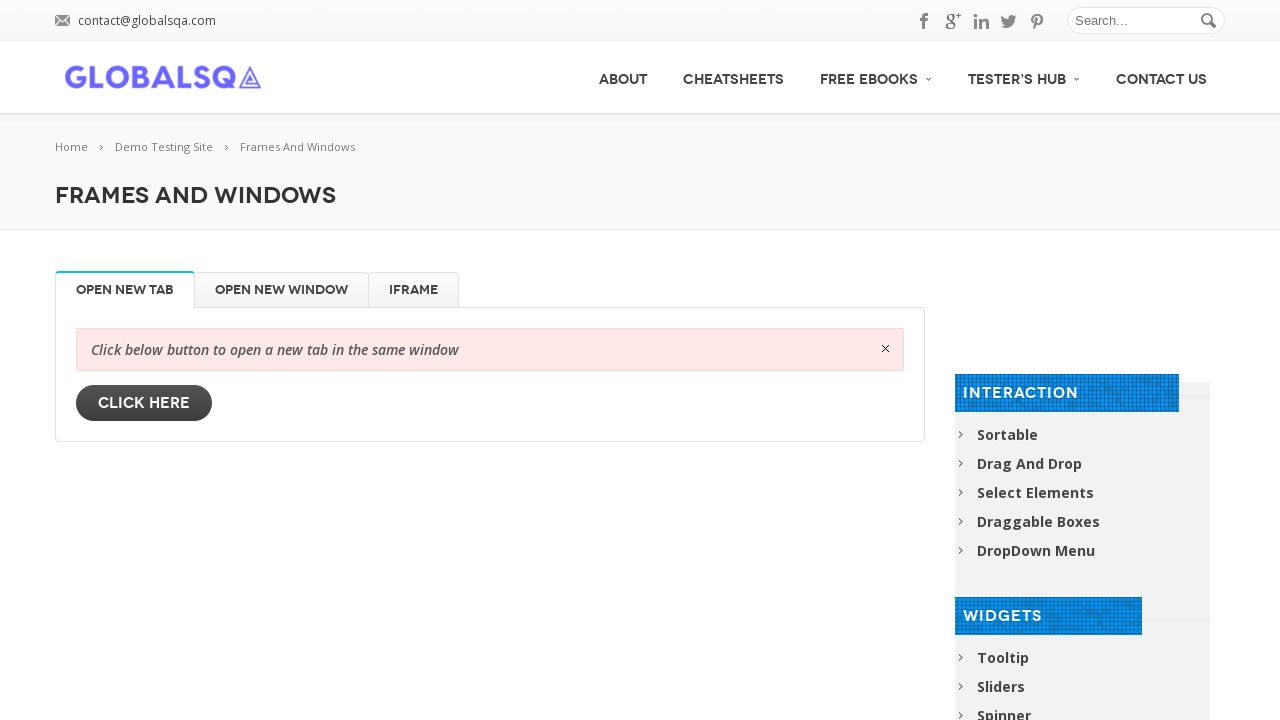

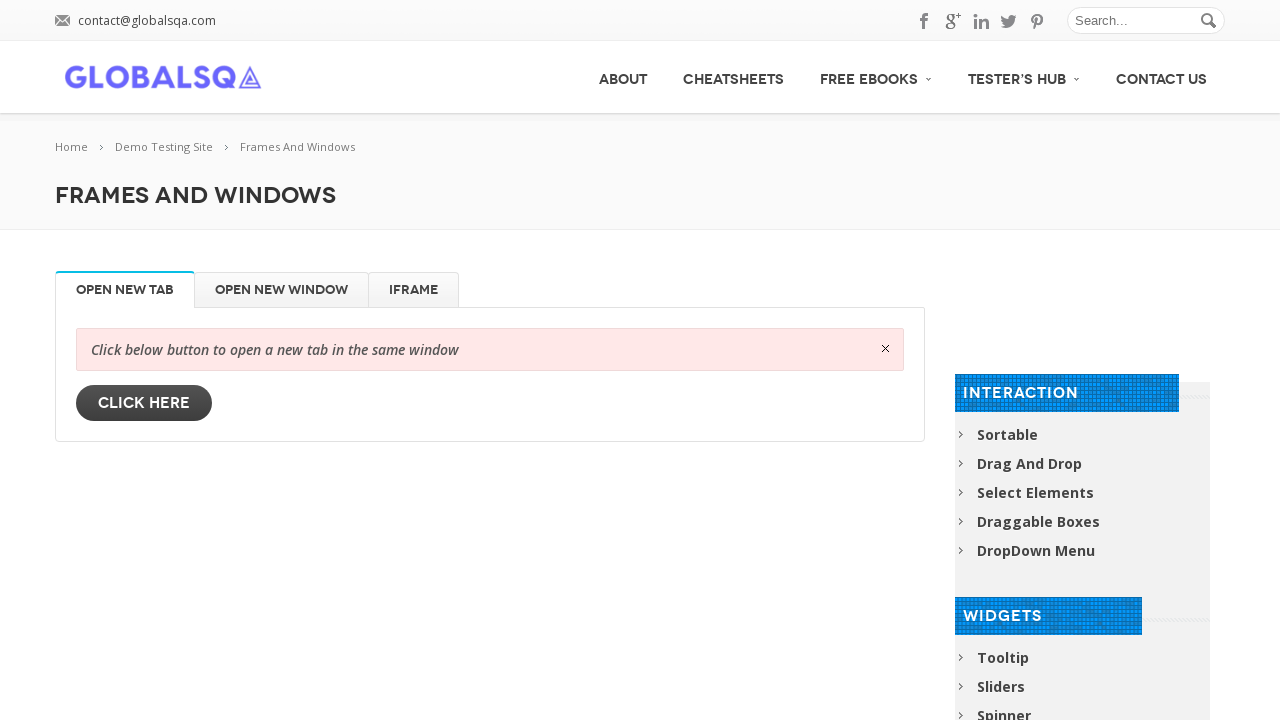